Tests user registration/signup flow by filling out a multi-step registration form with personal and business details

Starting URL: https://demo.cyclos.org/ui/home

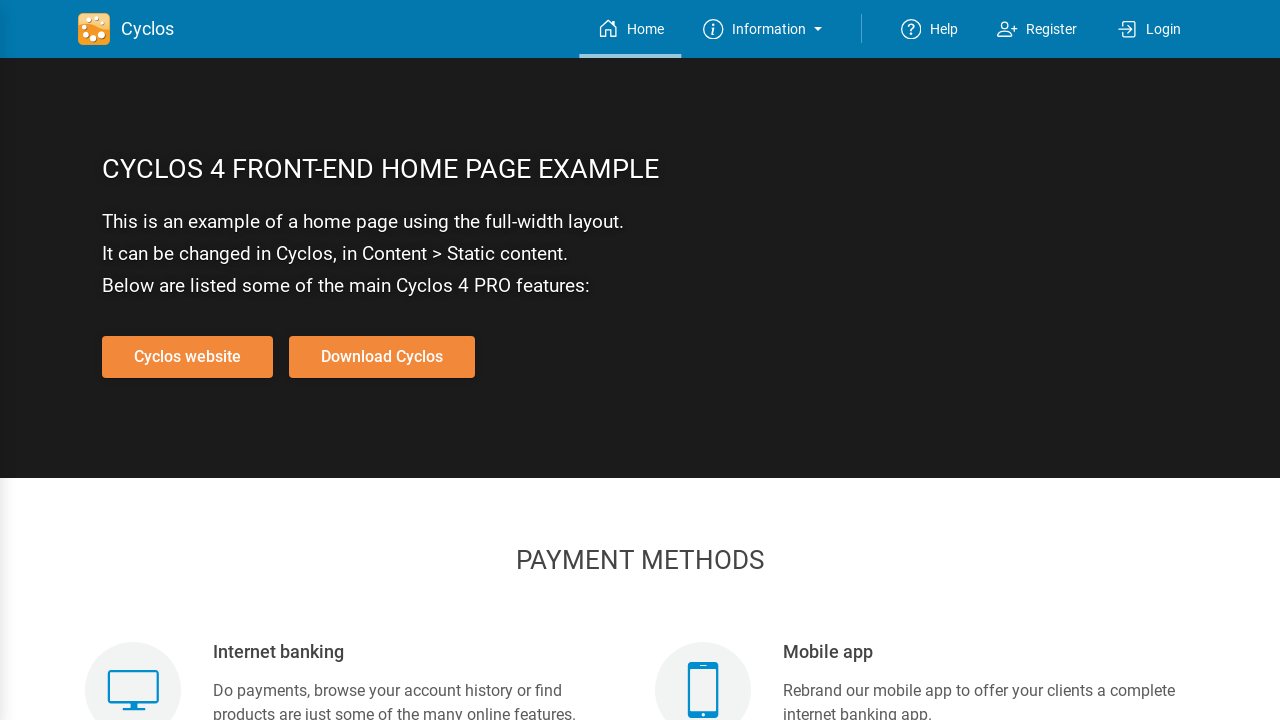

Clicked register link to start signup flow at (1037, 29) on a#register-link
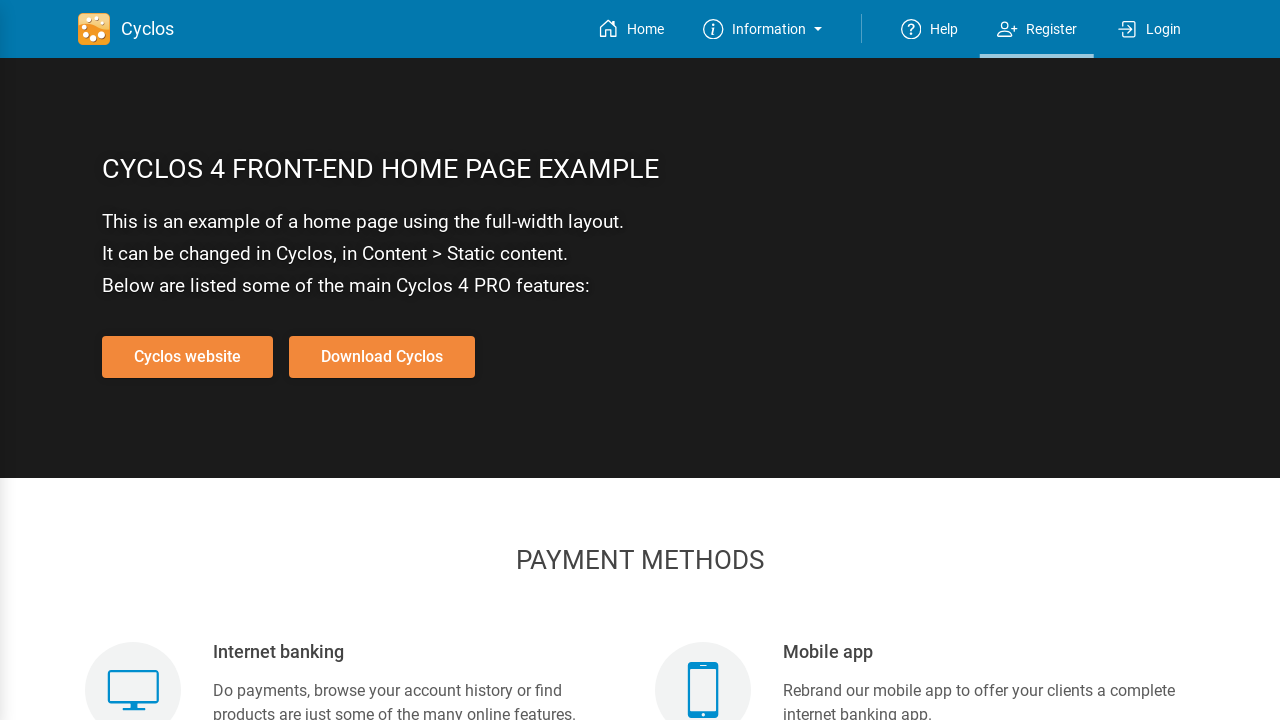

Filled in name field with 'John Smith' on input[type='text']
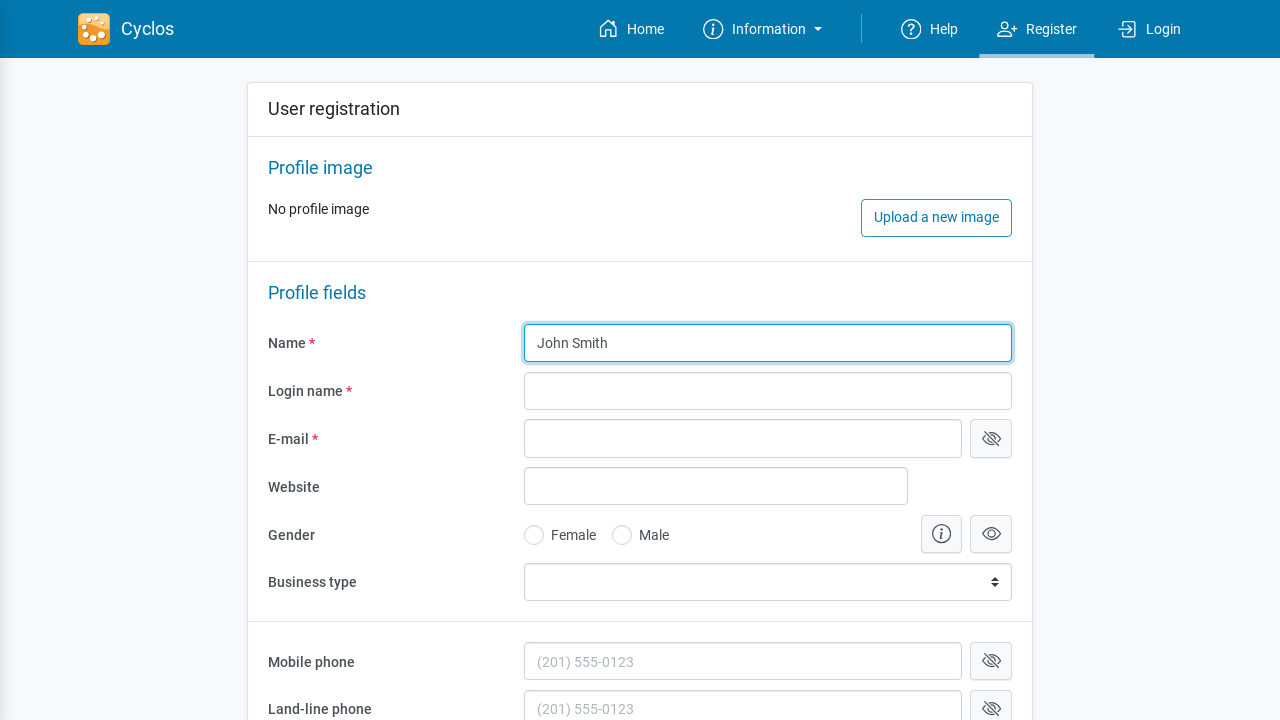

Filled in username field with 'johnsmith2024' on input#id_2
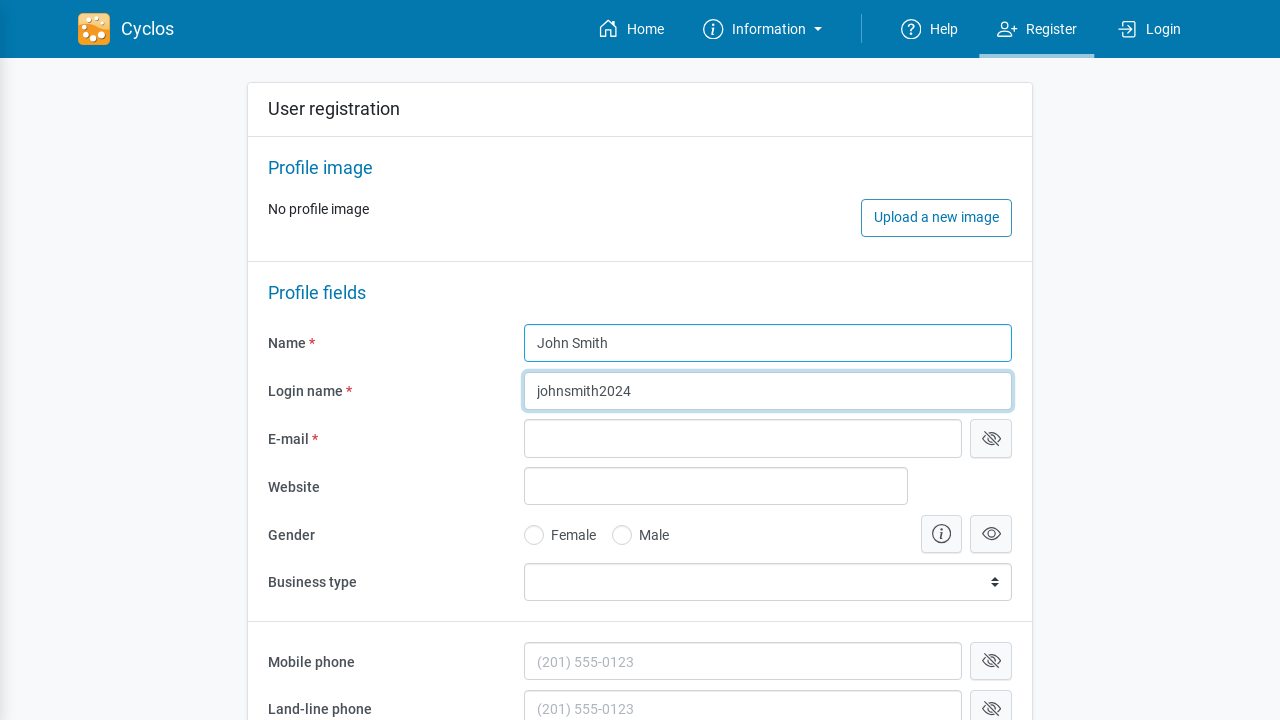

Filled in email field with 'john.smith@example.com' on input#id_3
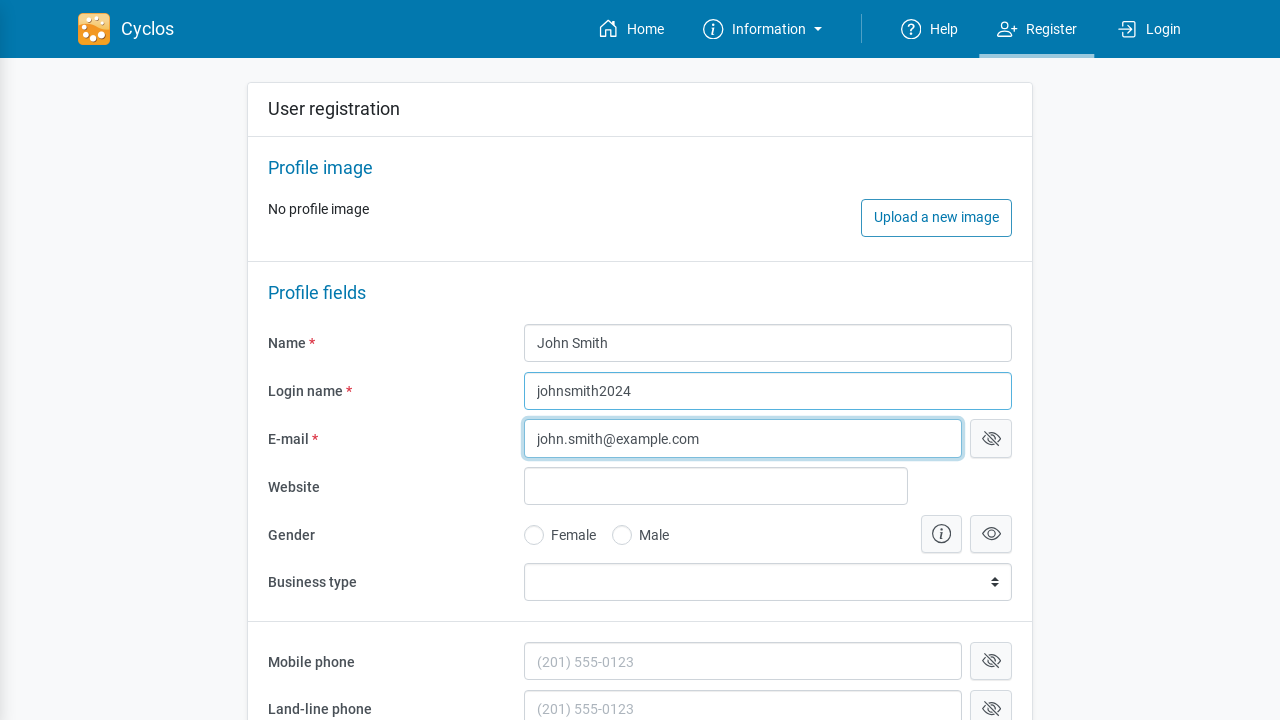

Filled in website field with 'www.example-business.com' on input[id*='website']
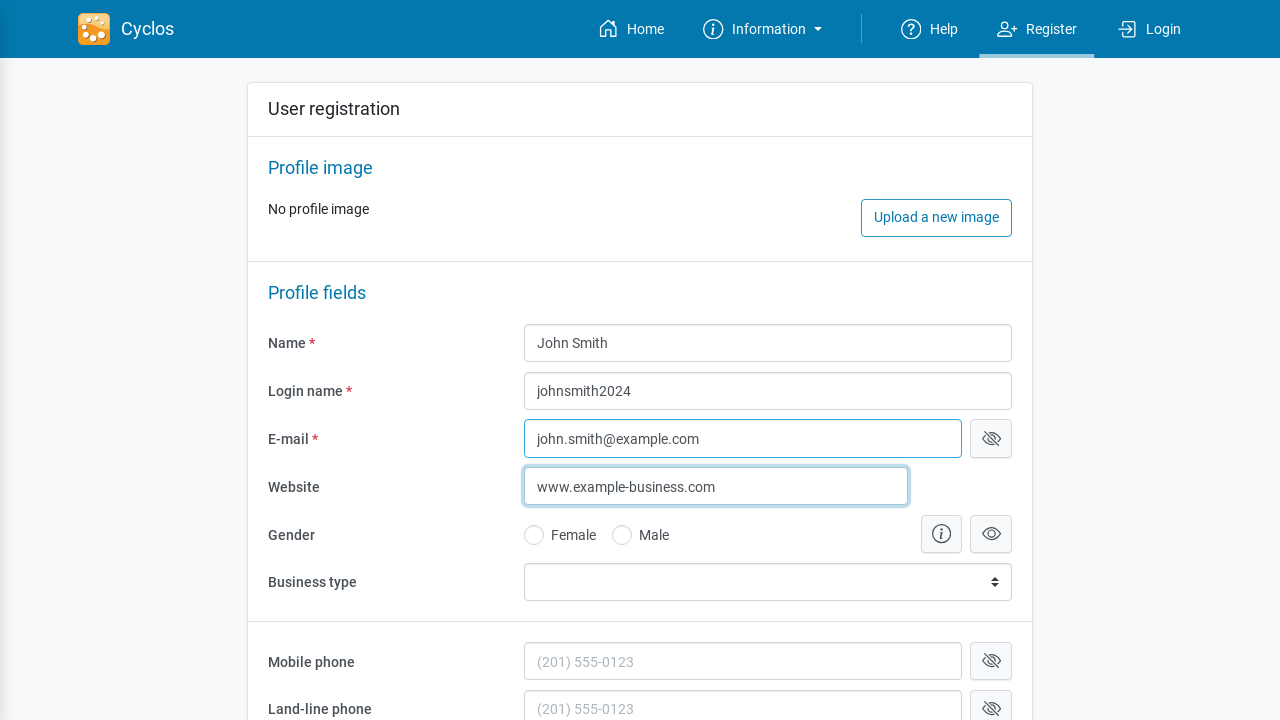

Selected 'Male' gender option at (572, 535) on label:has-text('Male')
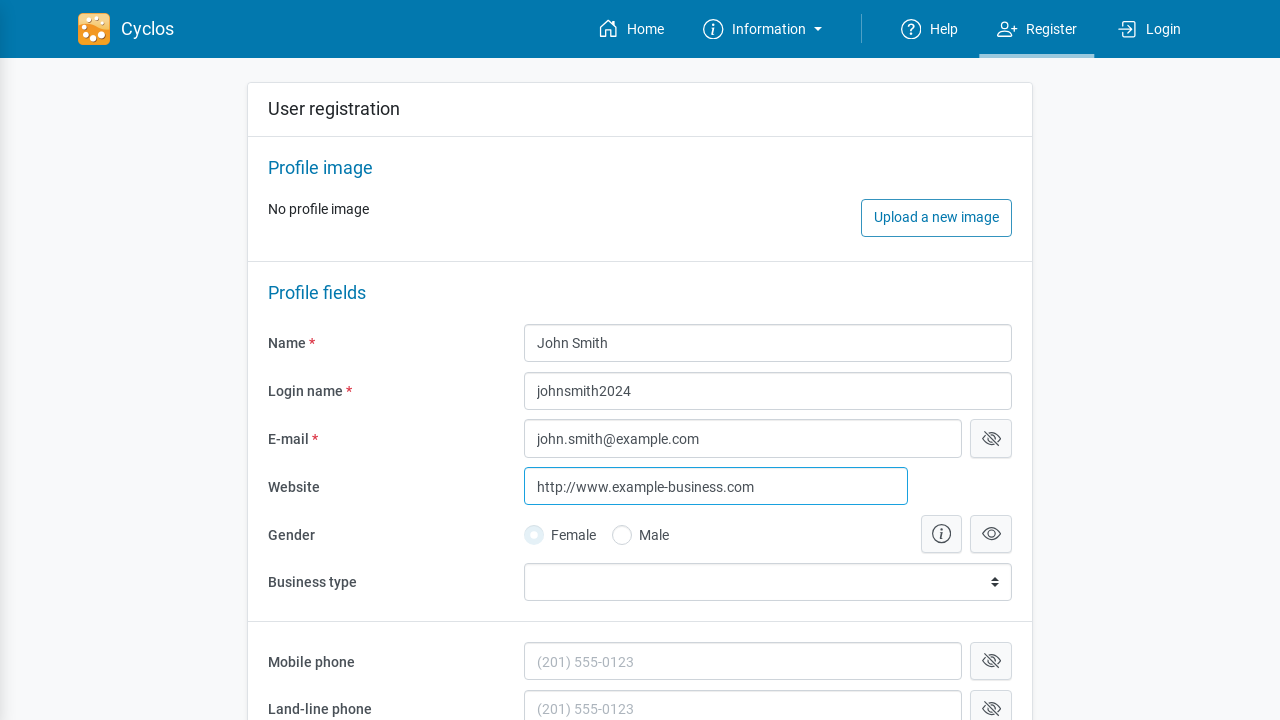

Clicked business type dropdown button at (768, 582) on button#business_type
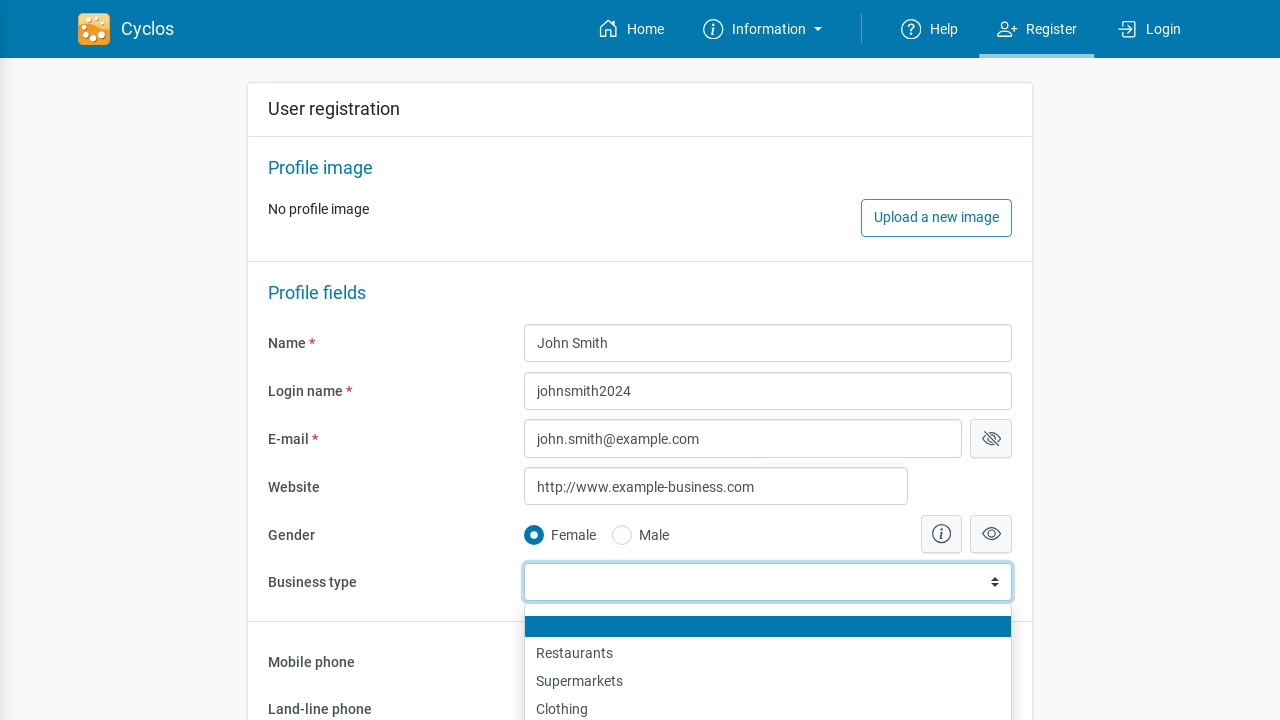

Selected 'Clothing' as business type at (768, 708) on a#business_type_clothing
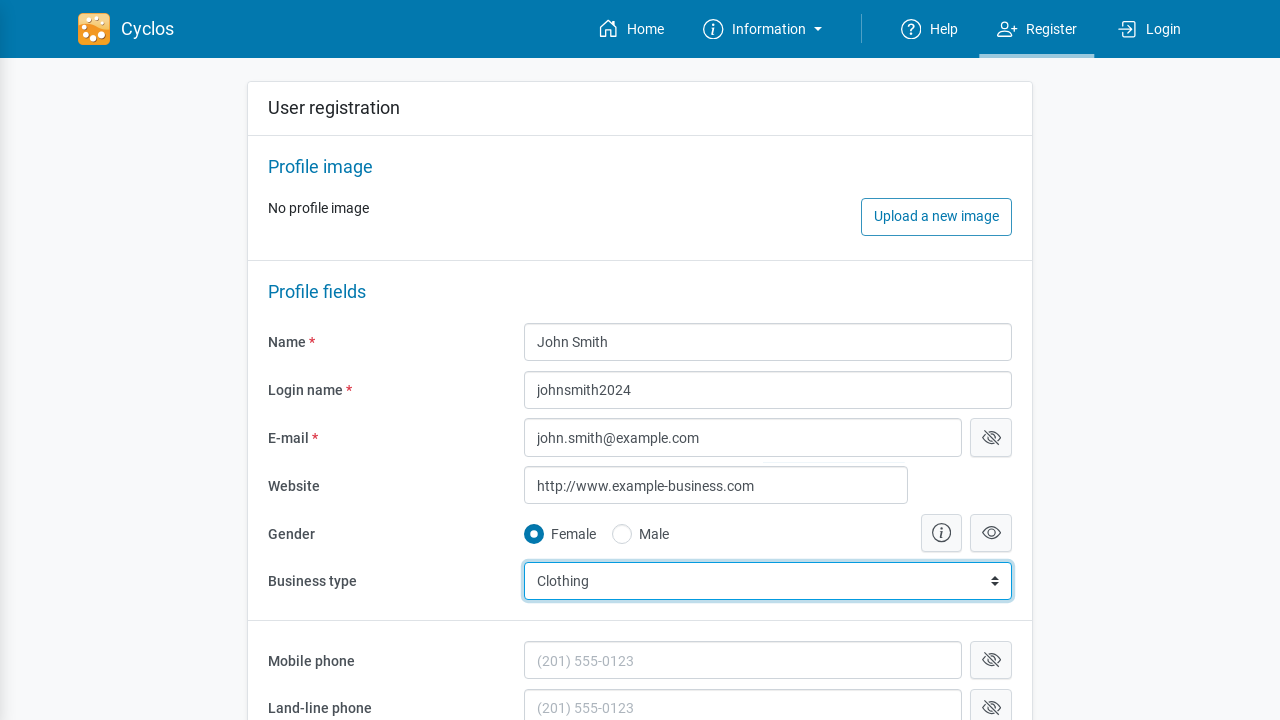

Filled in phone number field with '5551234567' on input[placeholder='(201) 555-0123']
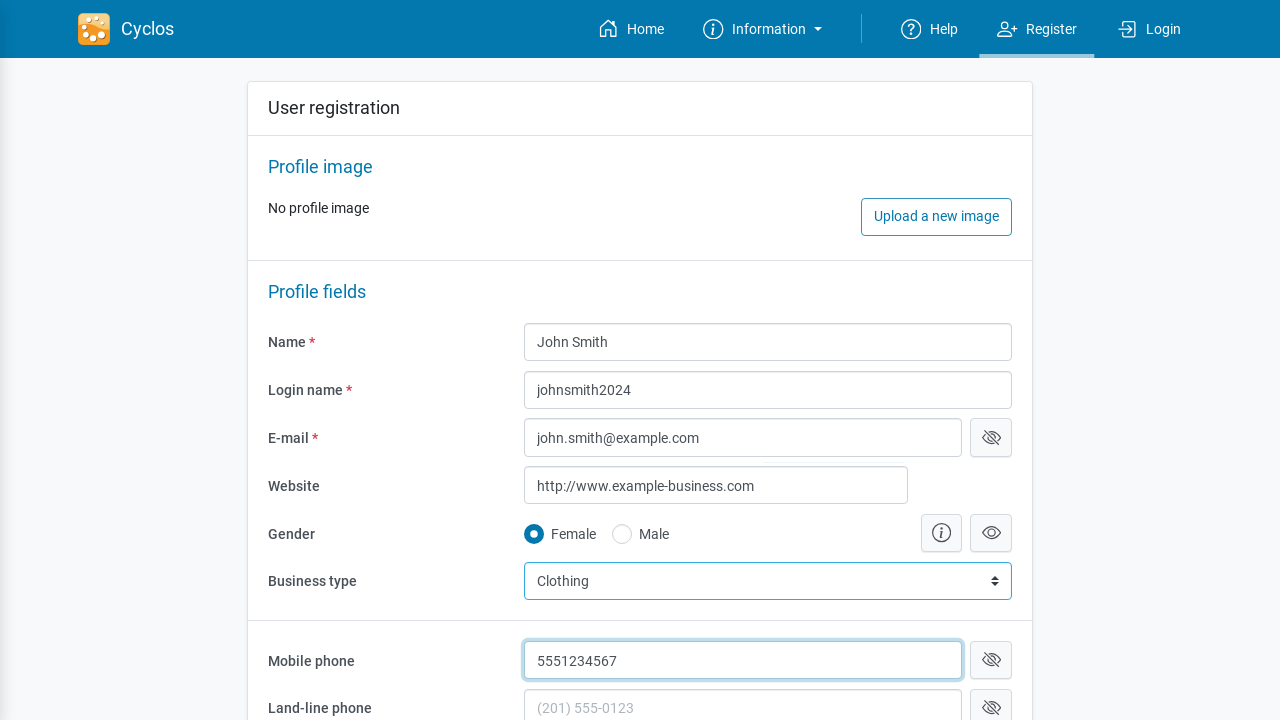

Filled in alternate phone number field with '5559876543' on input#id_5
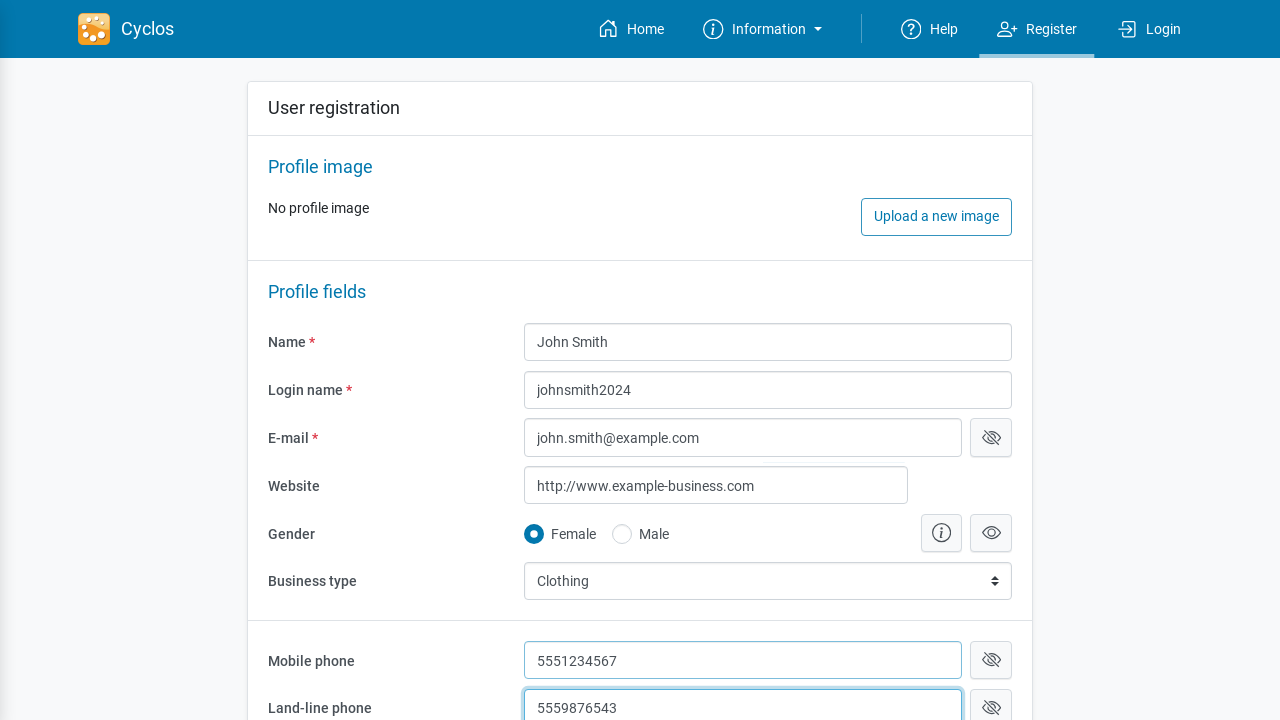

Clicked 'Next' button to proceed to next step of registration form at (932, 664) on span:has-text('Next')
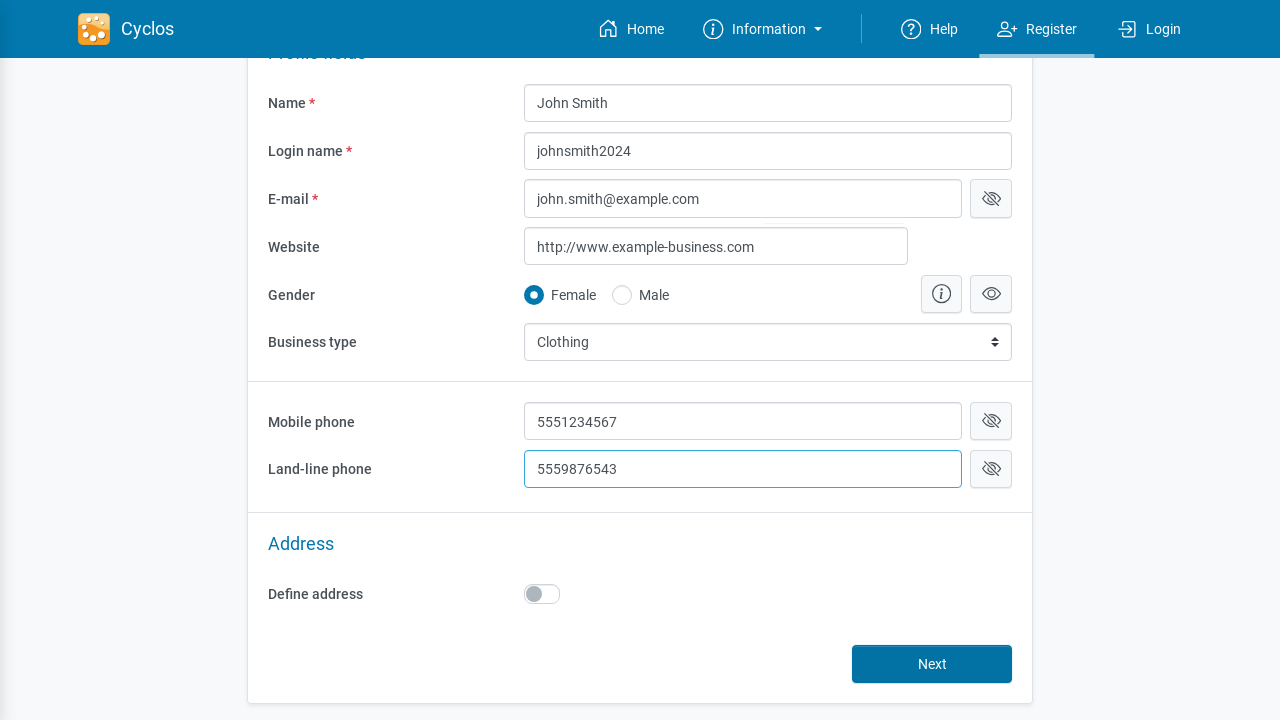

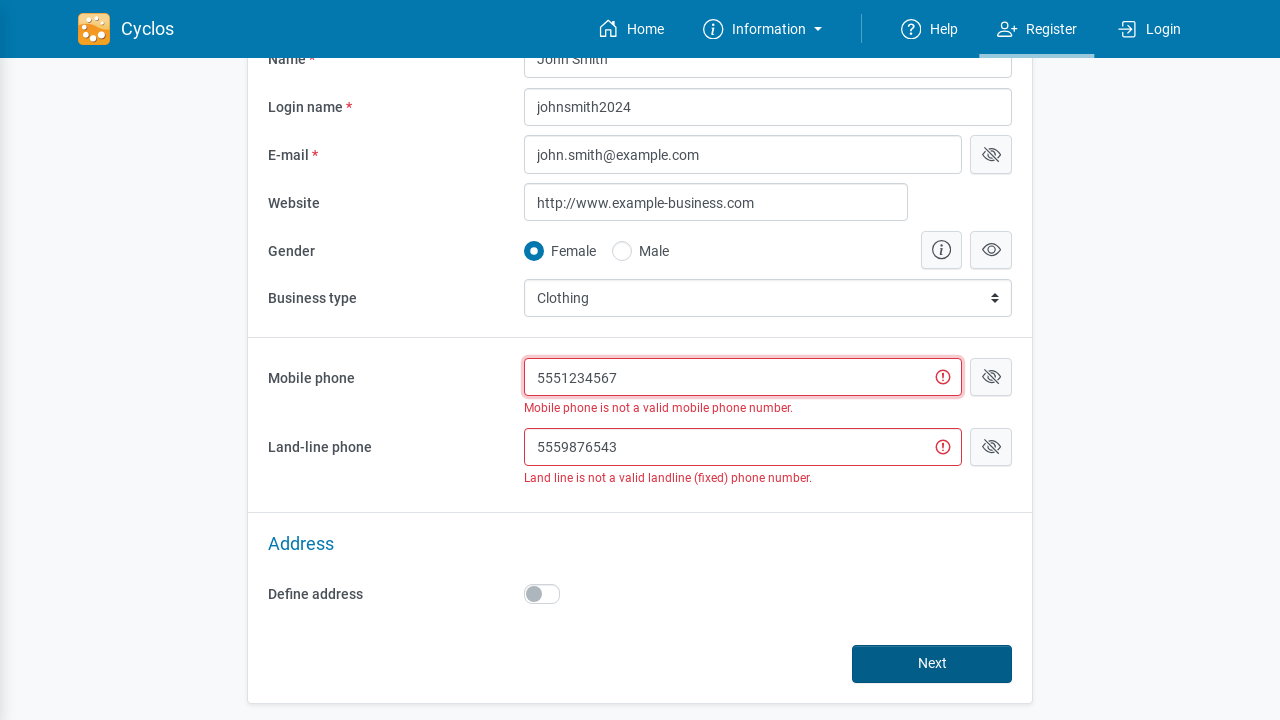